Tests basic navigation to doctors section and opening the add new doctor form to enter a doctor name

Starting URL: https://ej2.syncfusion.com/showcase/angular/appointmentplanner/#/dashboard

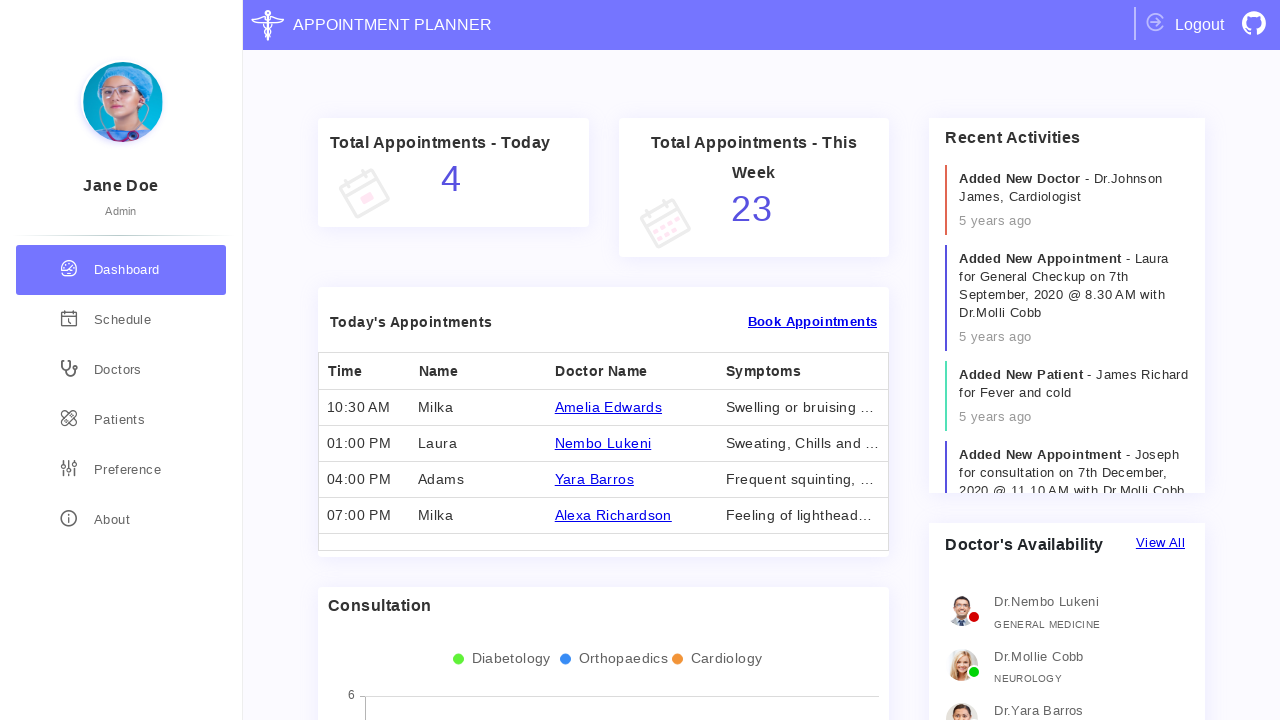

Clicked on doctors section in navigation at (121, 370) on div[routerLink='/doctors']
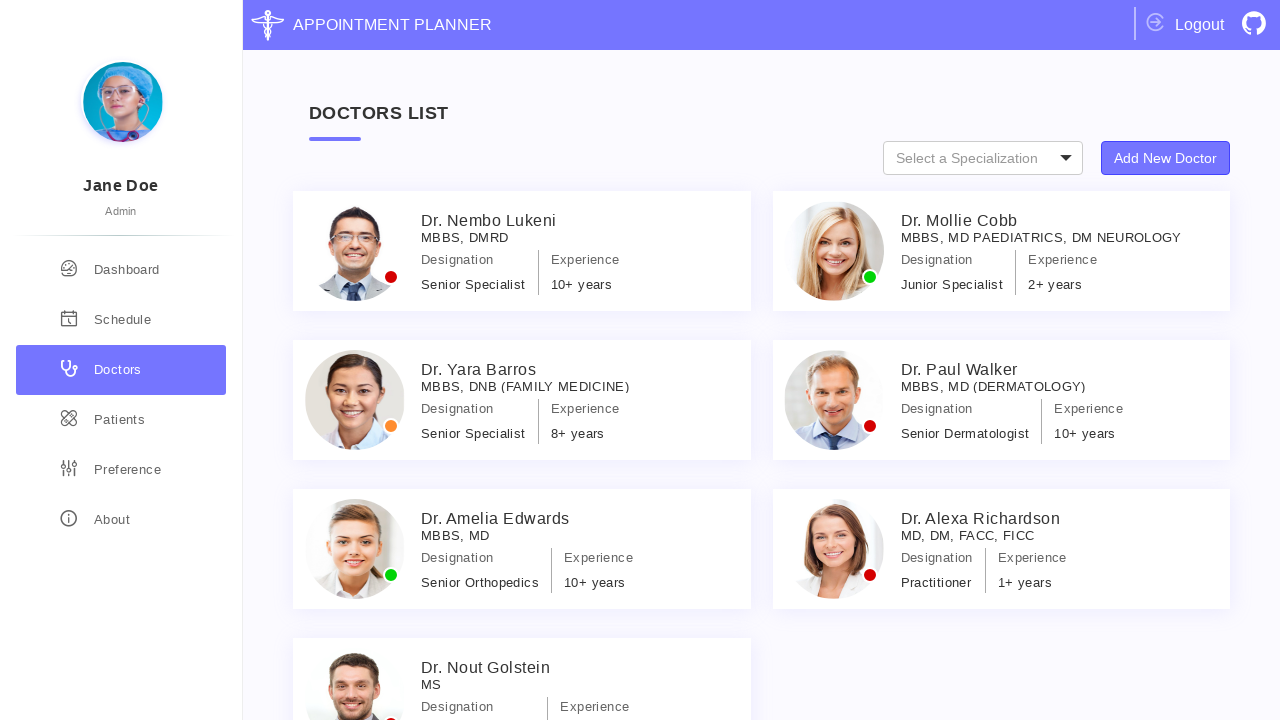

Clicked add new doctor button at (1166, 158) on .specialization-types button.e-control
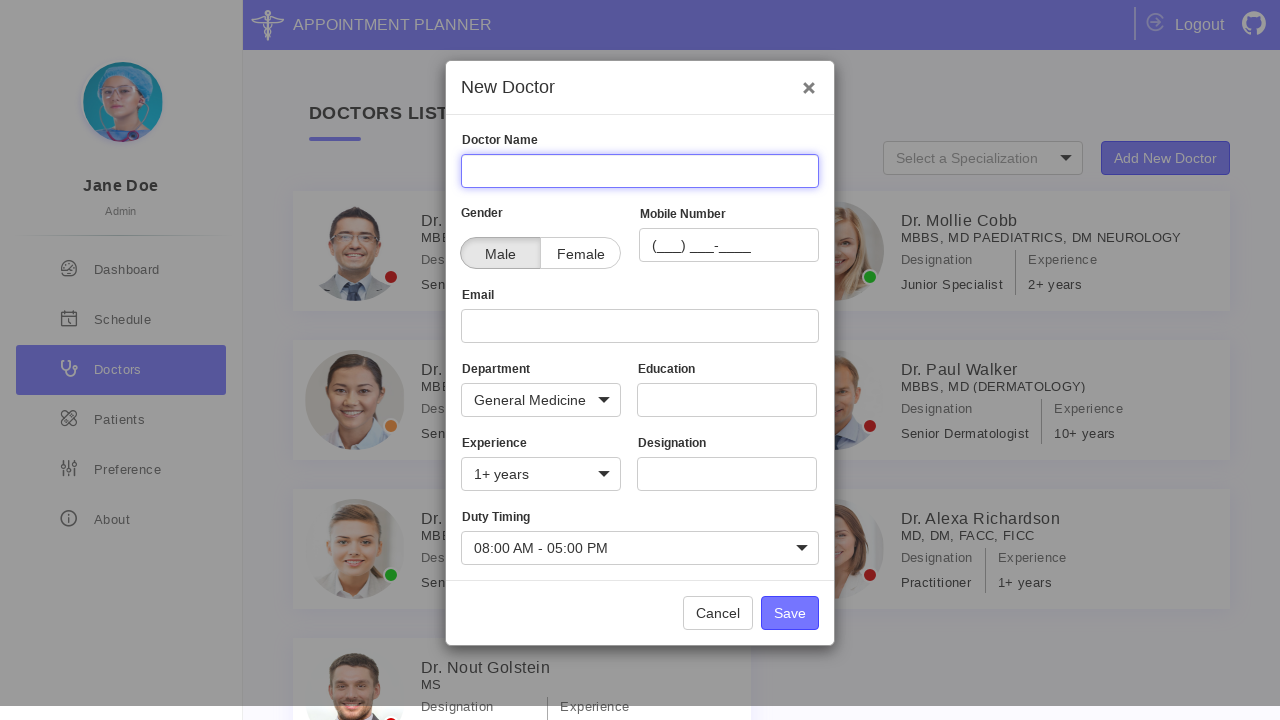

Entered doctor name 'John Doe' in the form on #Name input
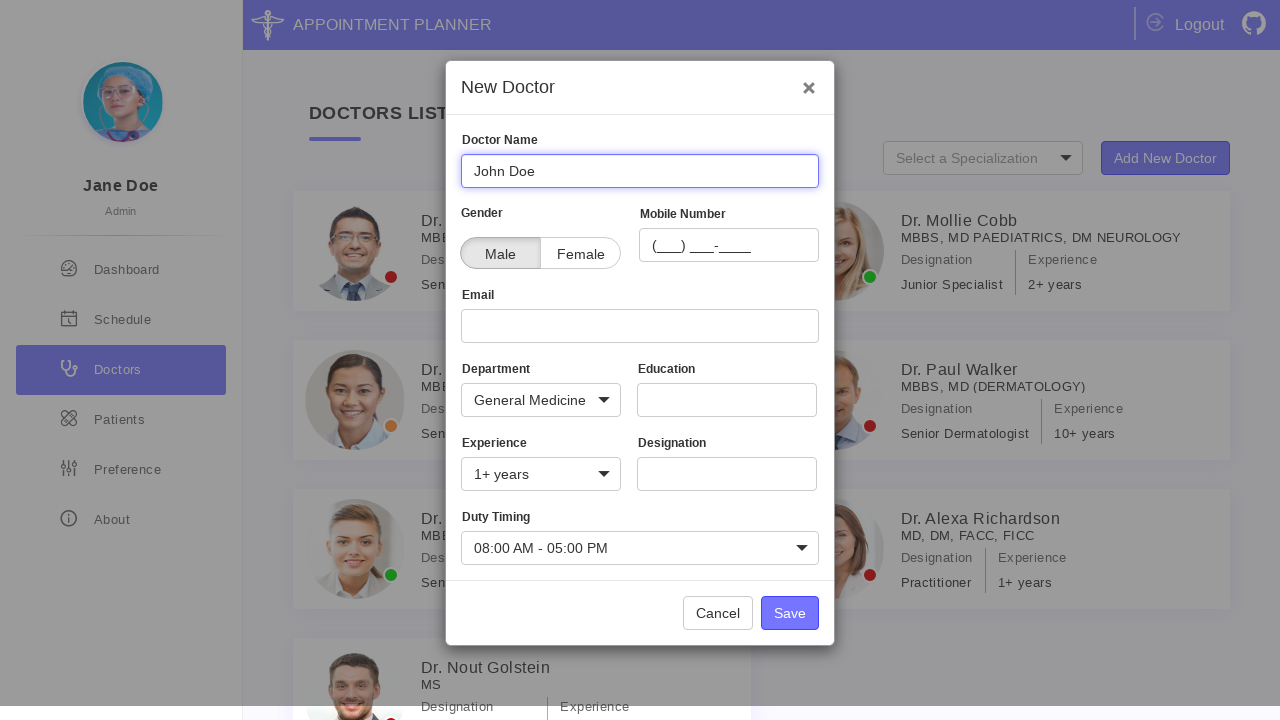

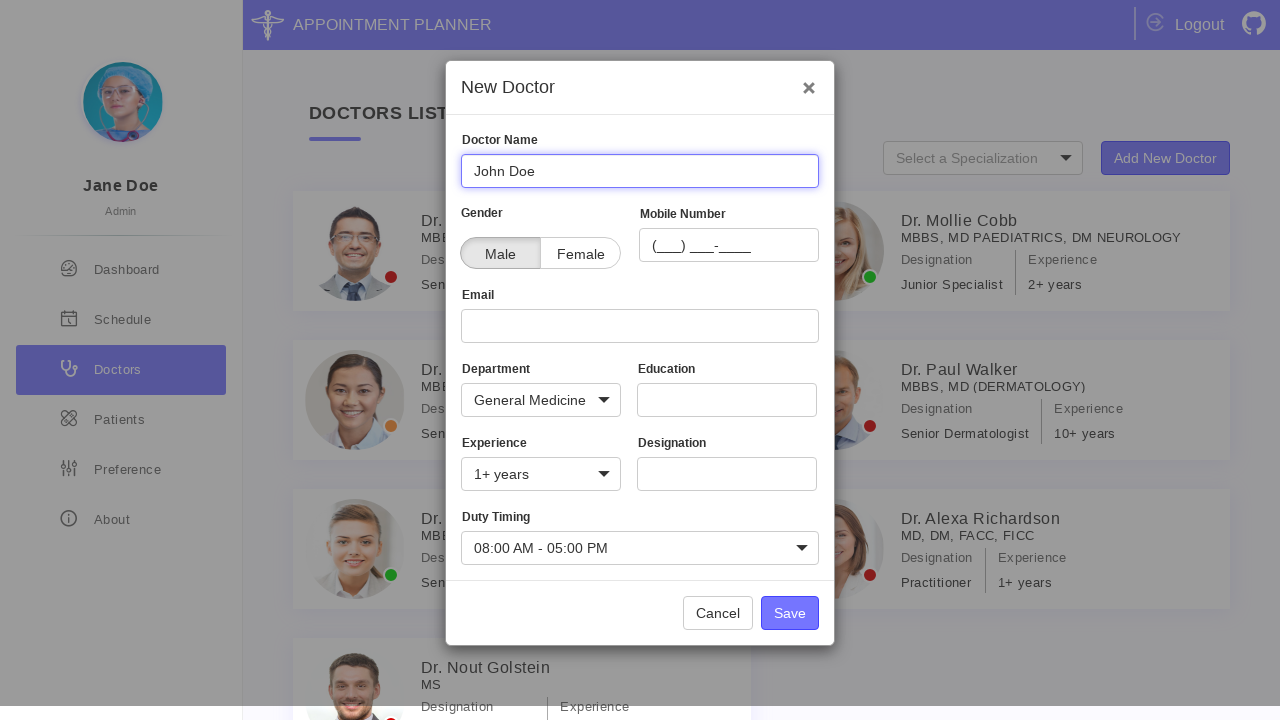